Tests failed login scenario by entering invalid credentials and verifying that an appropriate error message is displayed

Starting URL: https://www.saucedemo.com/

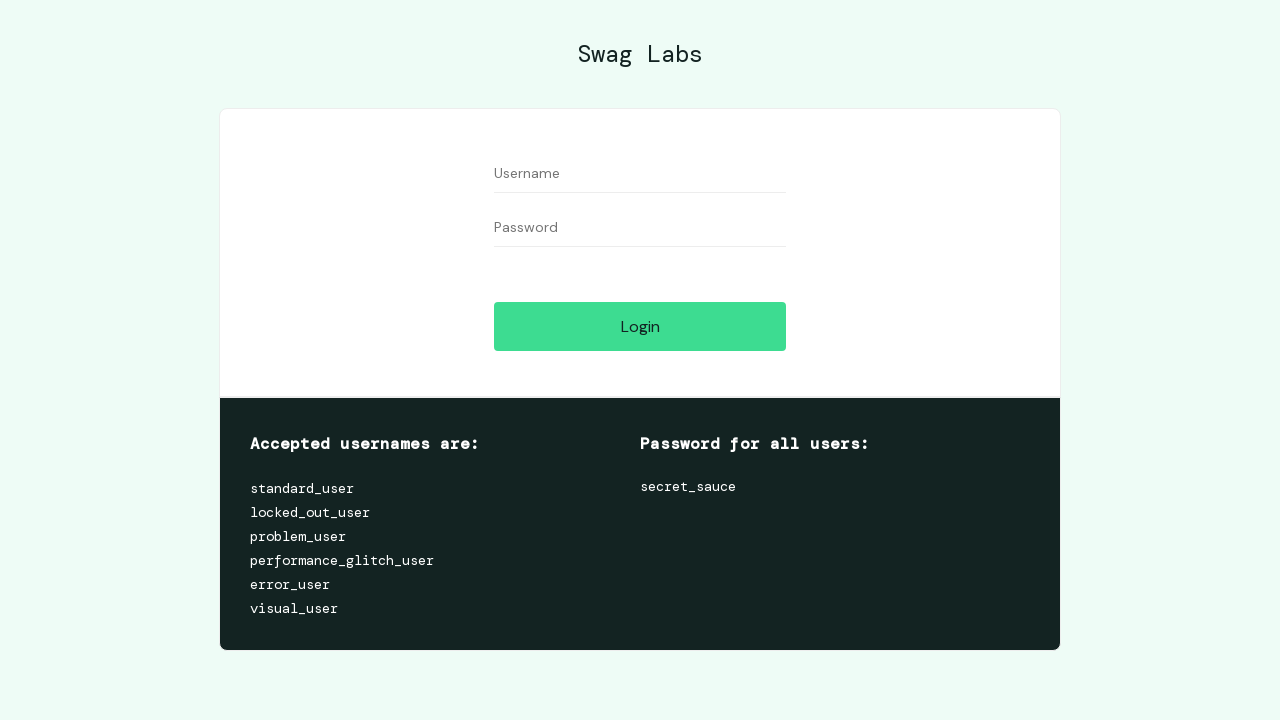

Username field loaded and ready
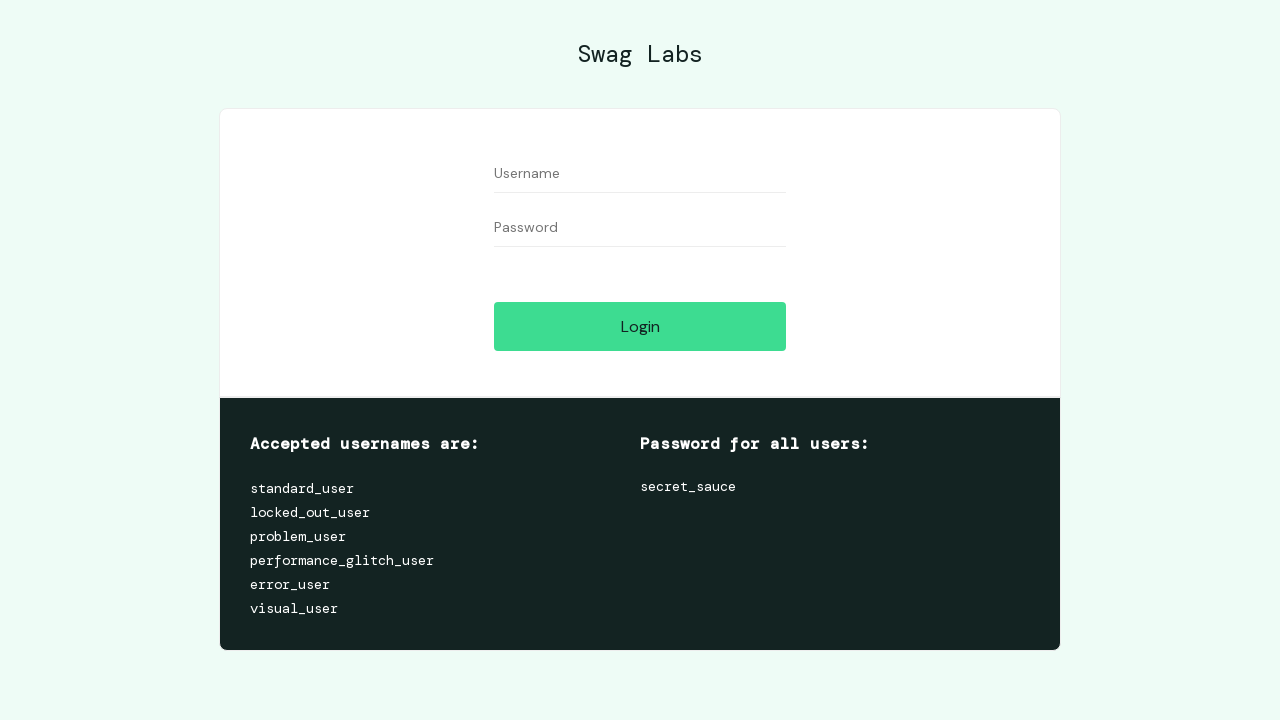

Filled username field with invalid credentials 'wrong_login' on #user-name
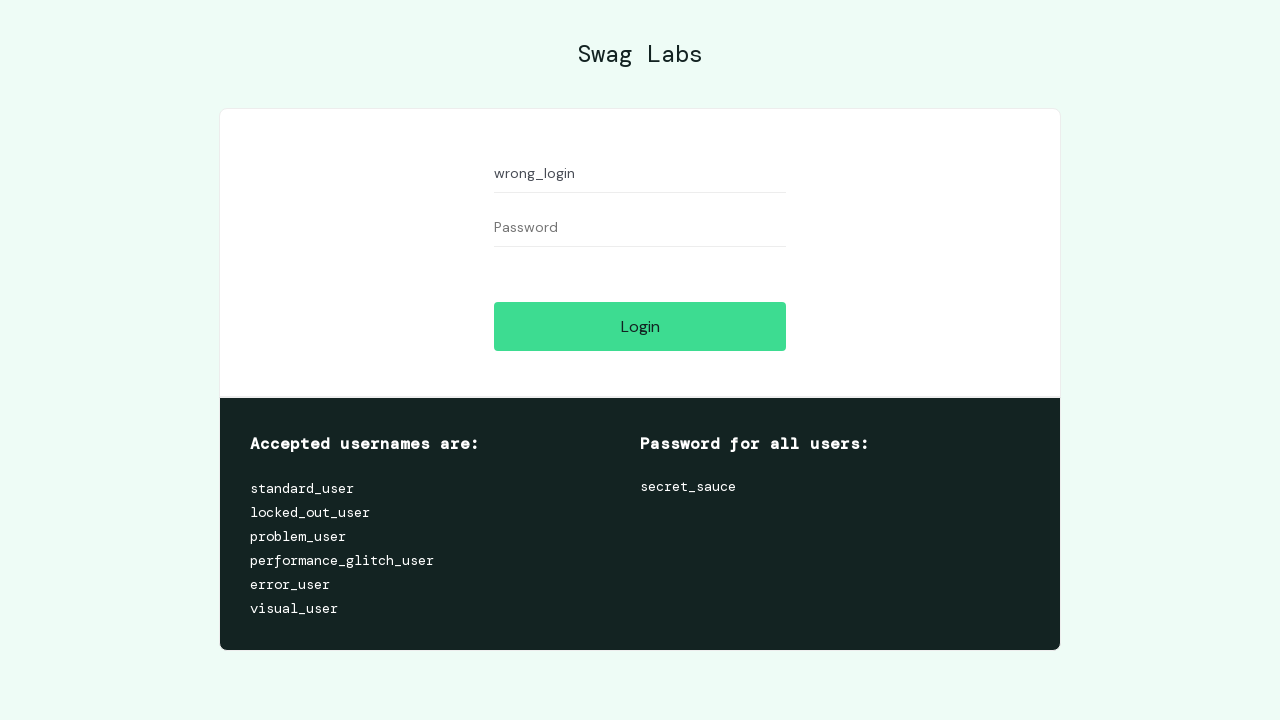

Filled password field with invalid password 'wrong_password' on #password
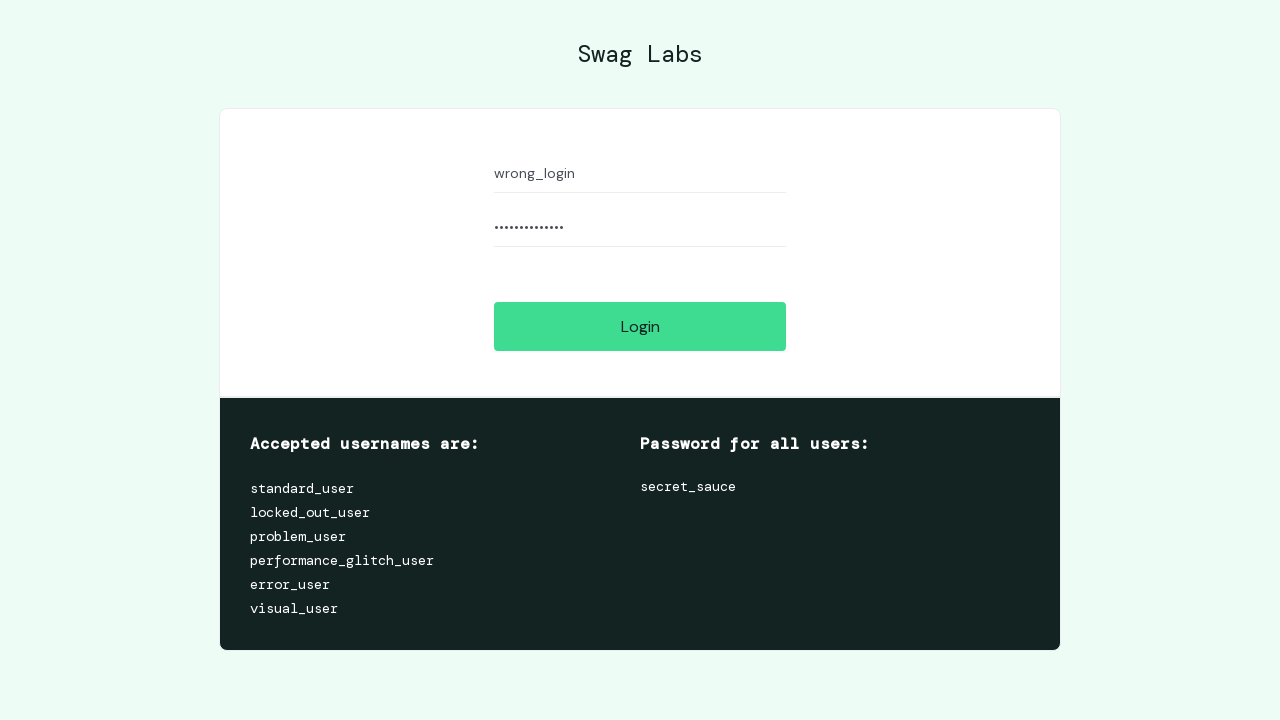

Clicked login button to attempt authentication with invalid credentials at (640, 326) on #login-button
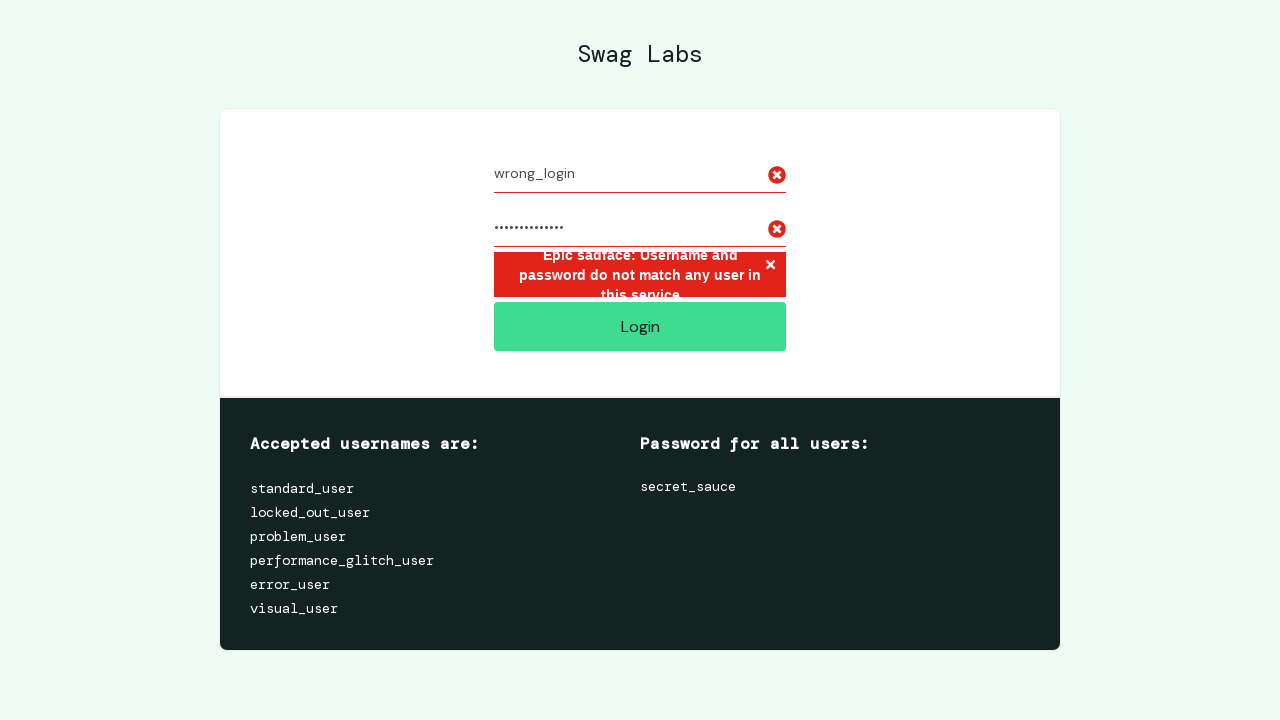

Error message appeared confirming failed login
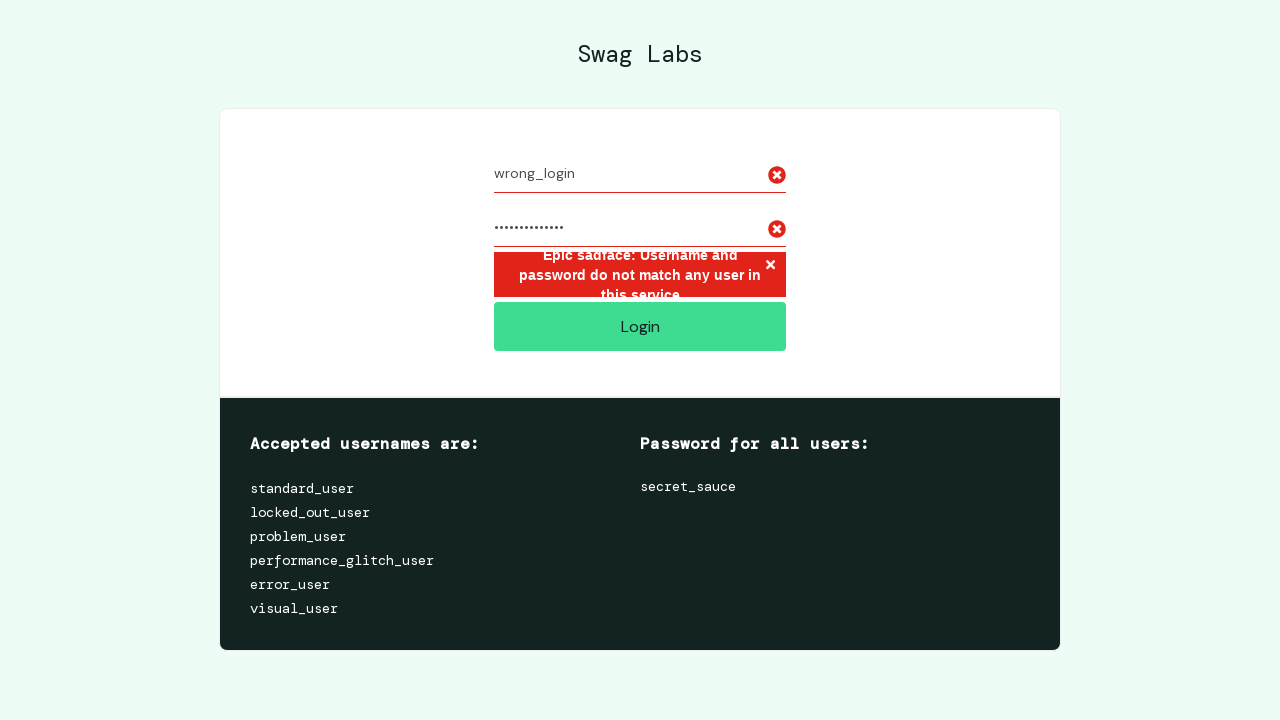

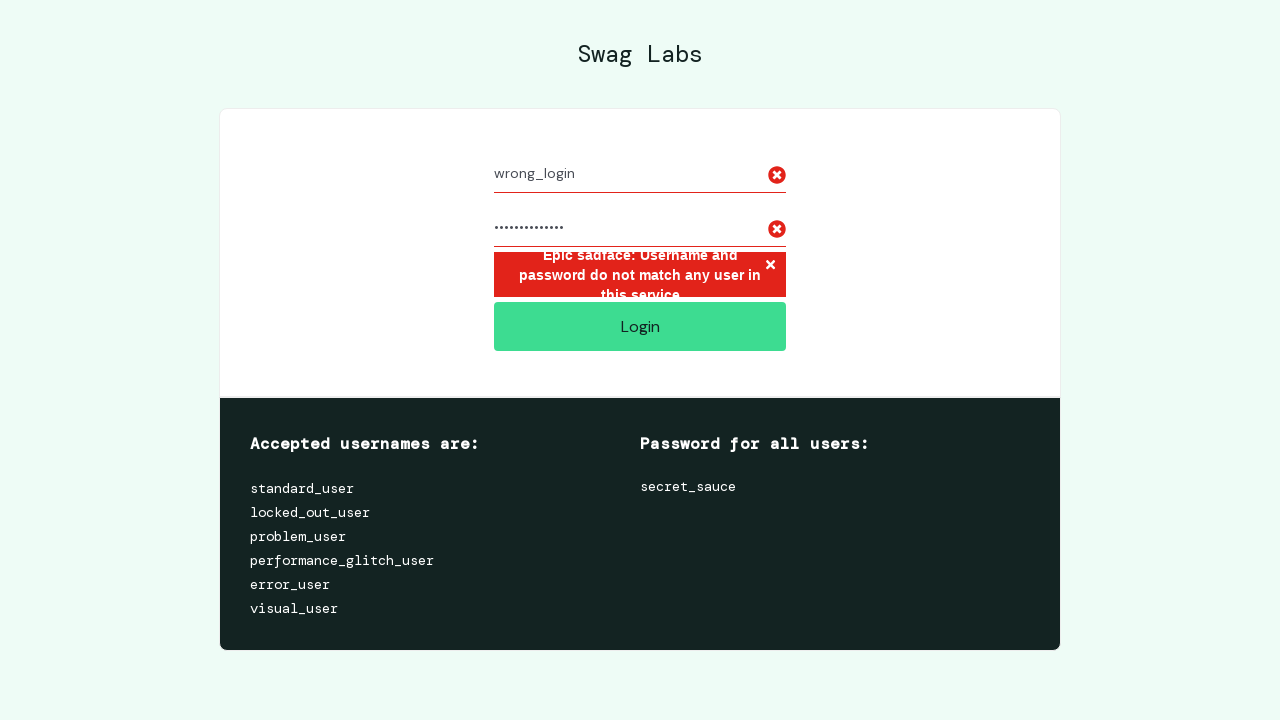